Tests calendar date picker functionality by navigating to offers page and selecting a specific date using the calendar widget

Starting URL: https://rahulshettyacademy.com/seleniumPractise/#/

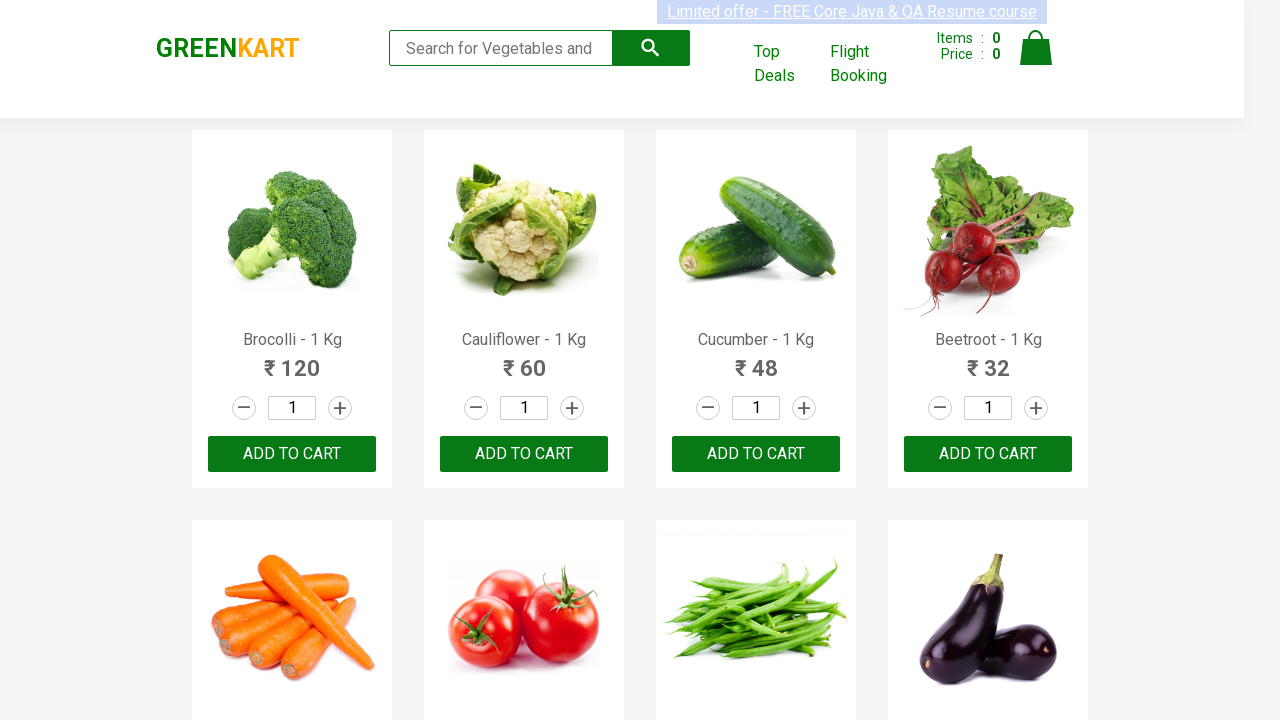

Located offers link
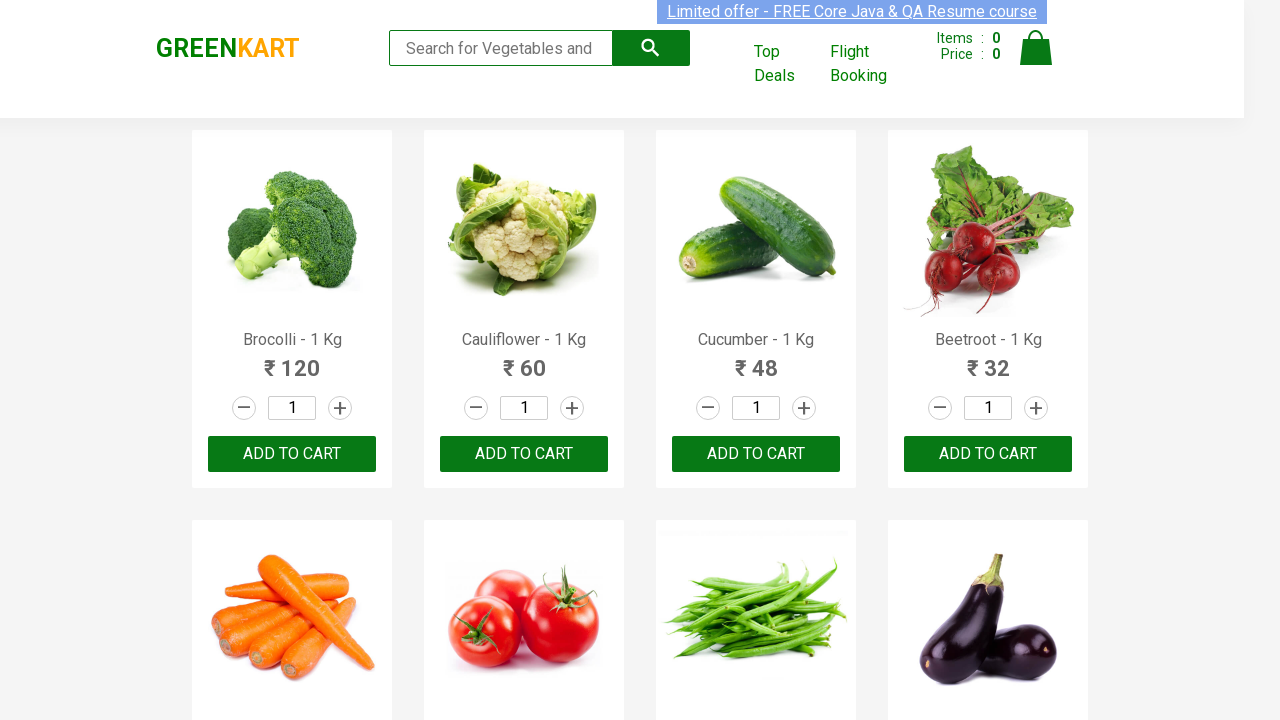

Retrieved offers link href attribute
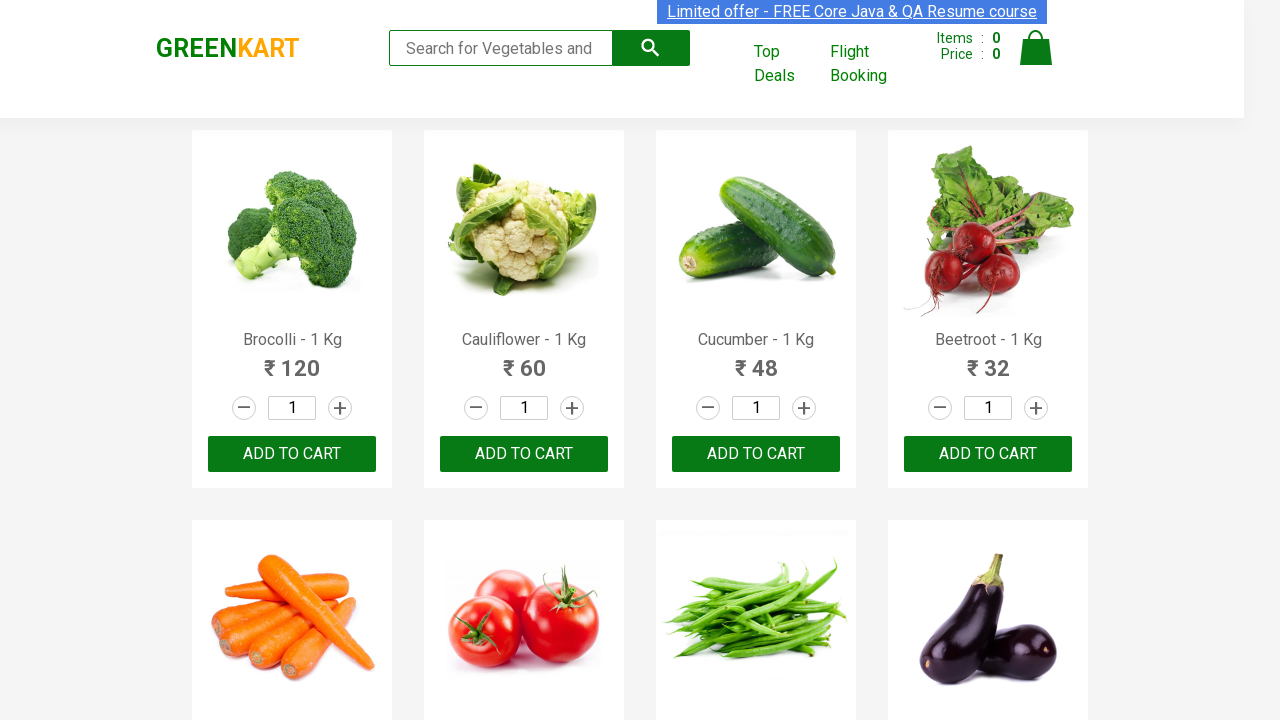

Navigated to offers page
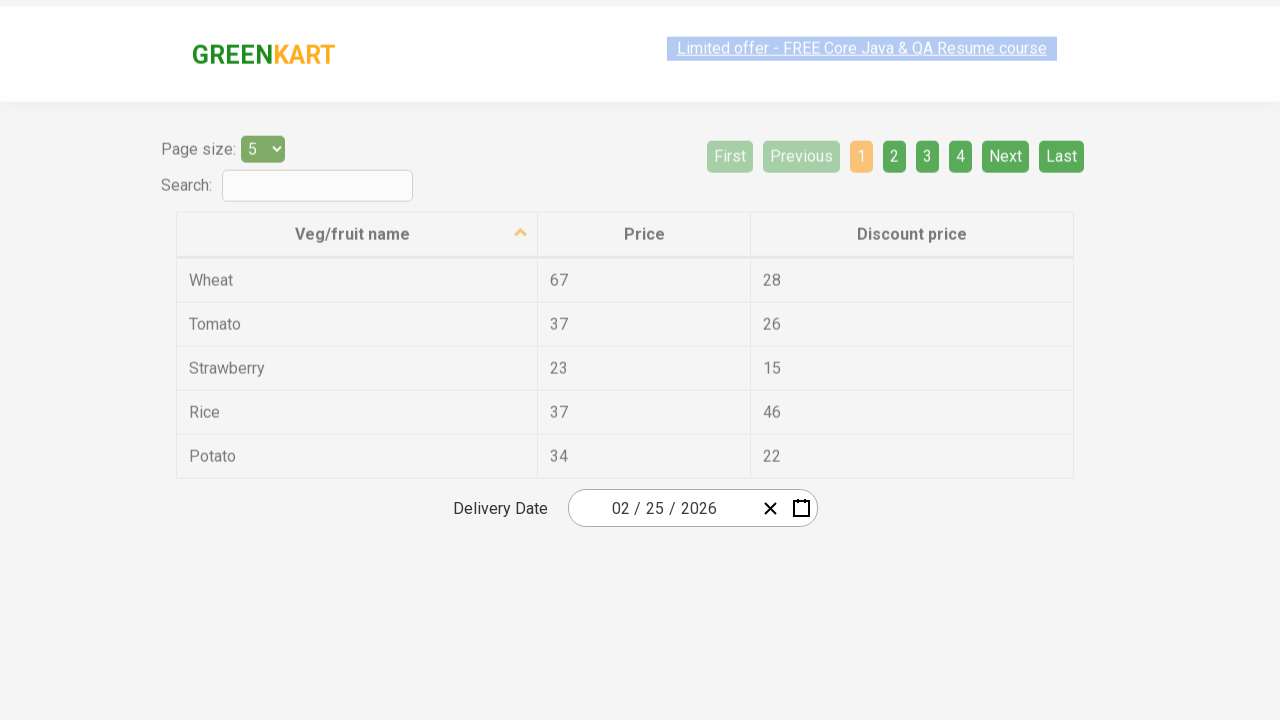

Set target date values: June 15, 2027
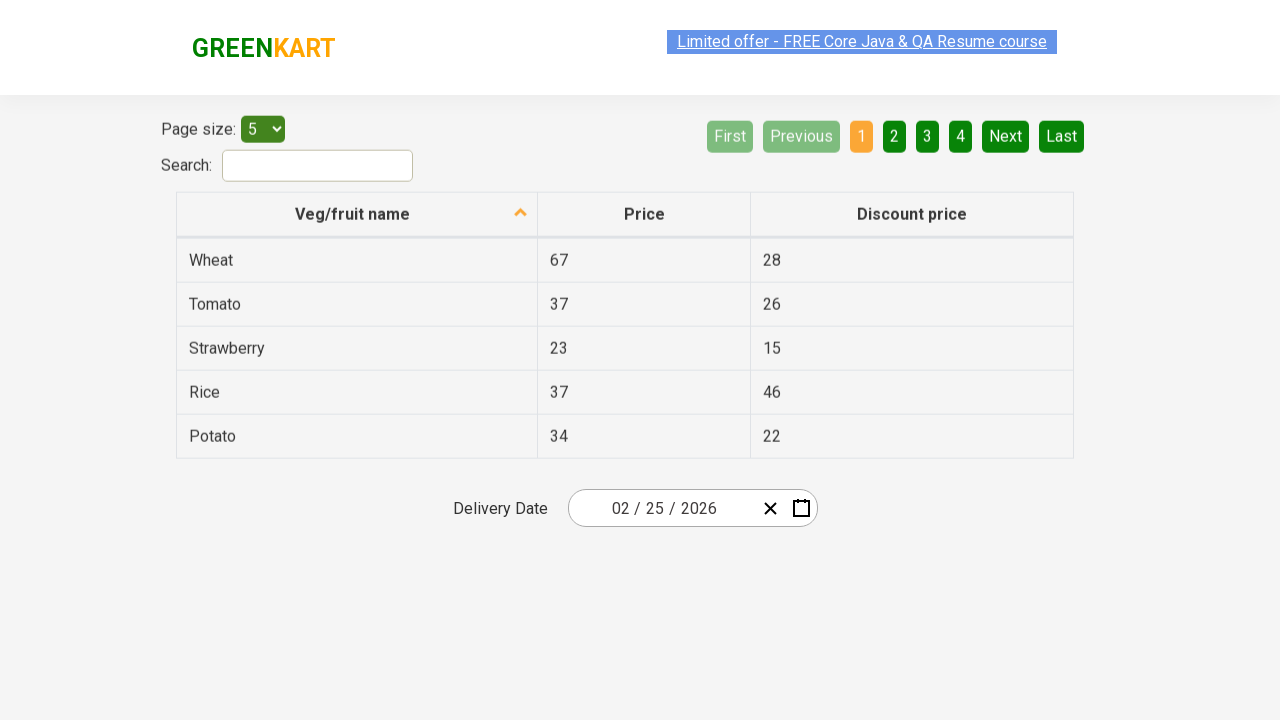

Opened calendar date picker at (662, 508) on .react-date-picker__inputGroup
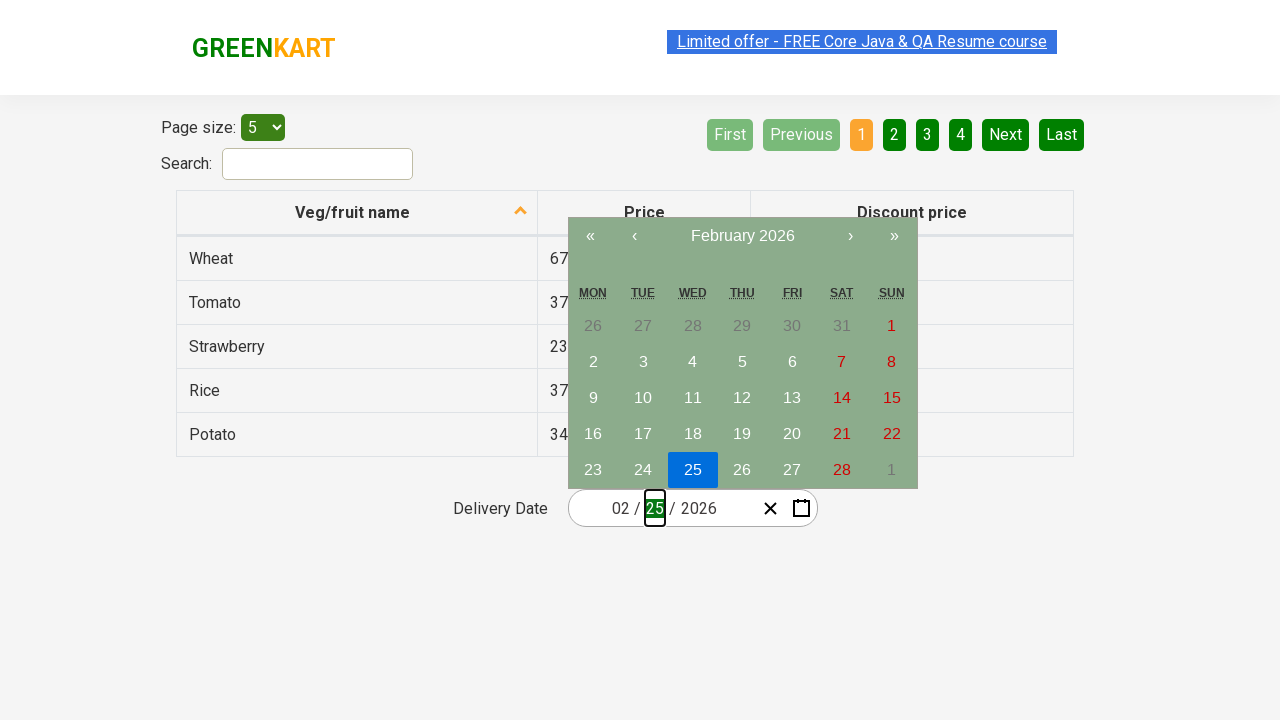

Navigated to month view in calendar at (742, 236) on .react-calendar__navigation__label
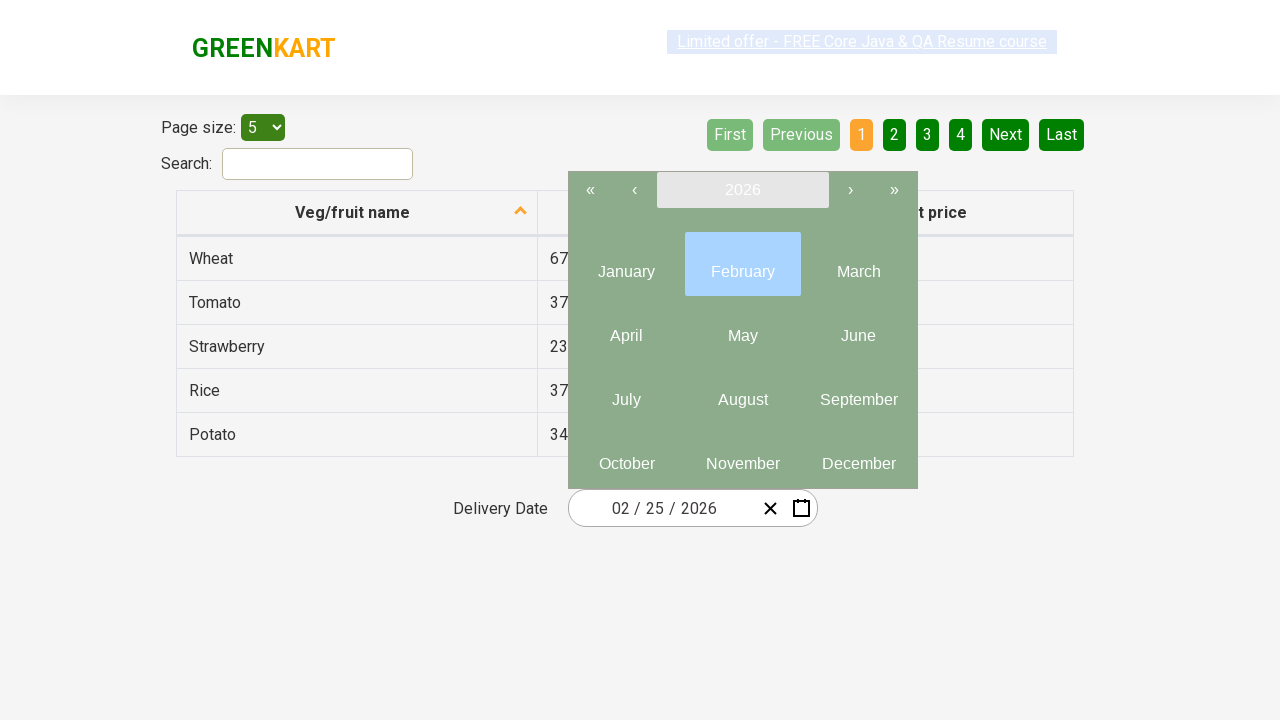

Navigated to year view in calendar at (742, 190) on .react-calendar__navigation__label
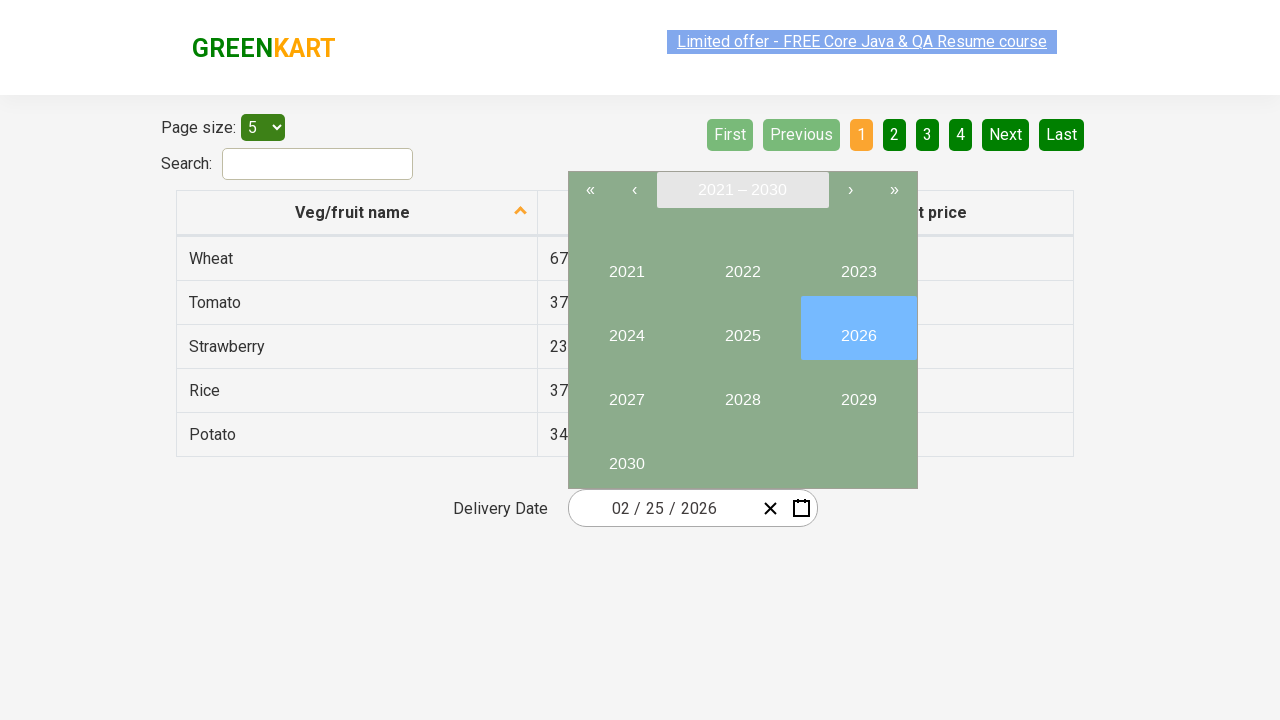

Selected year 2027 from calendar at (626, 392) on button:has-text("2027")
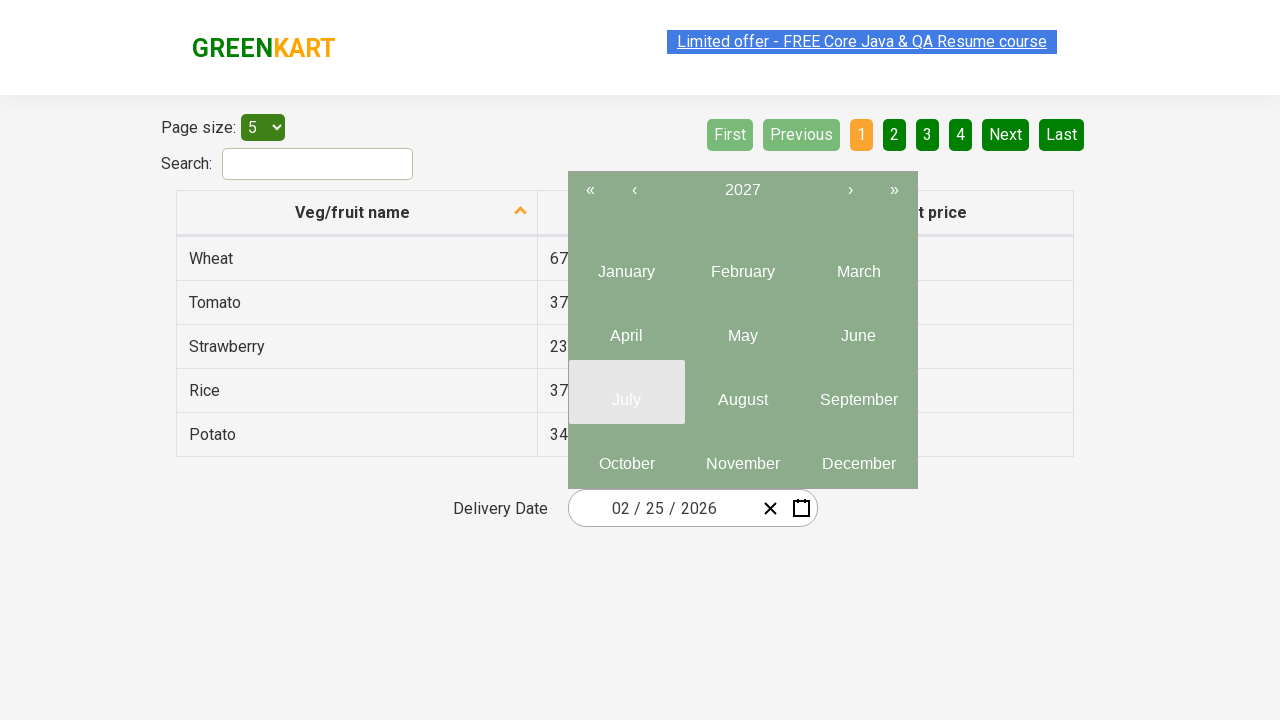

Selected month 6 (June) from calendar at (858, 328) on .react-calendar__year-view__months__month >> nth=5
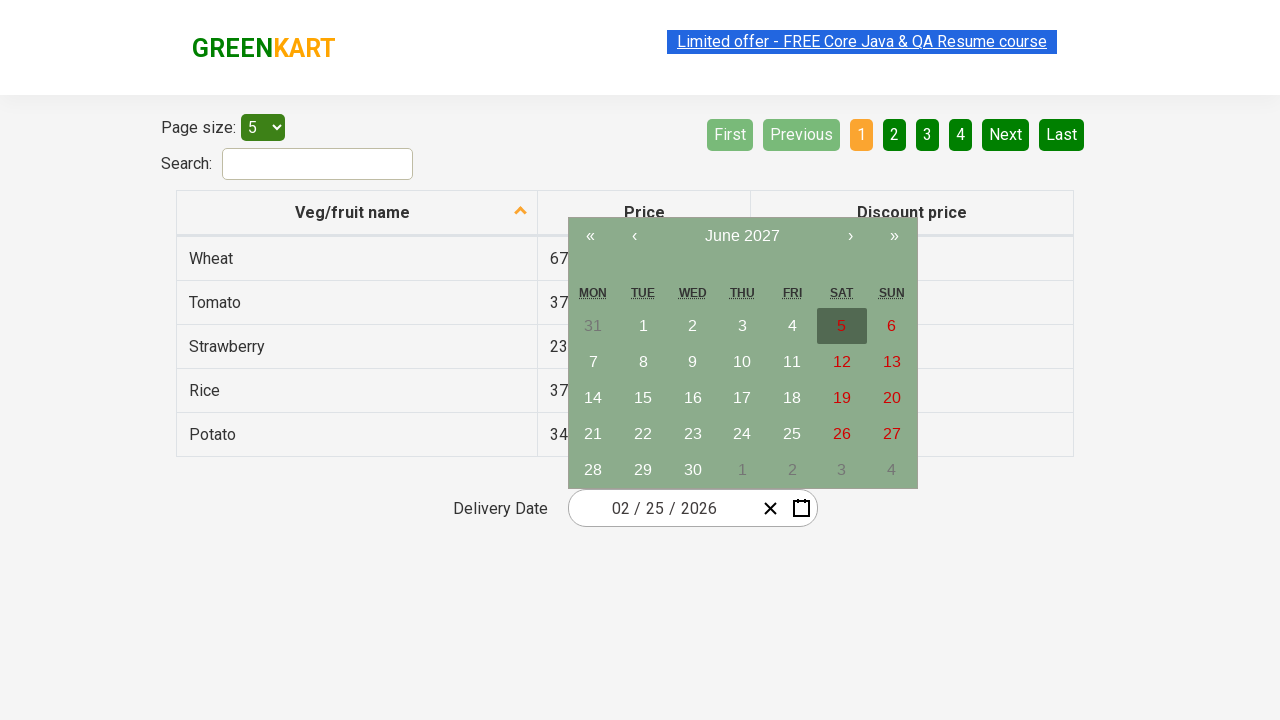

Selected date 15 from calendar at (643, 398) on abbr:has-text("15")
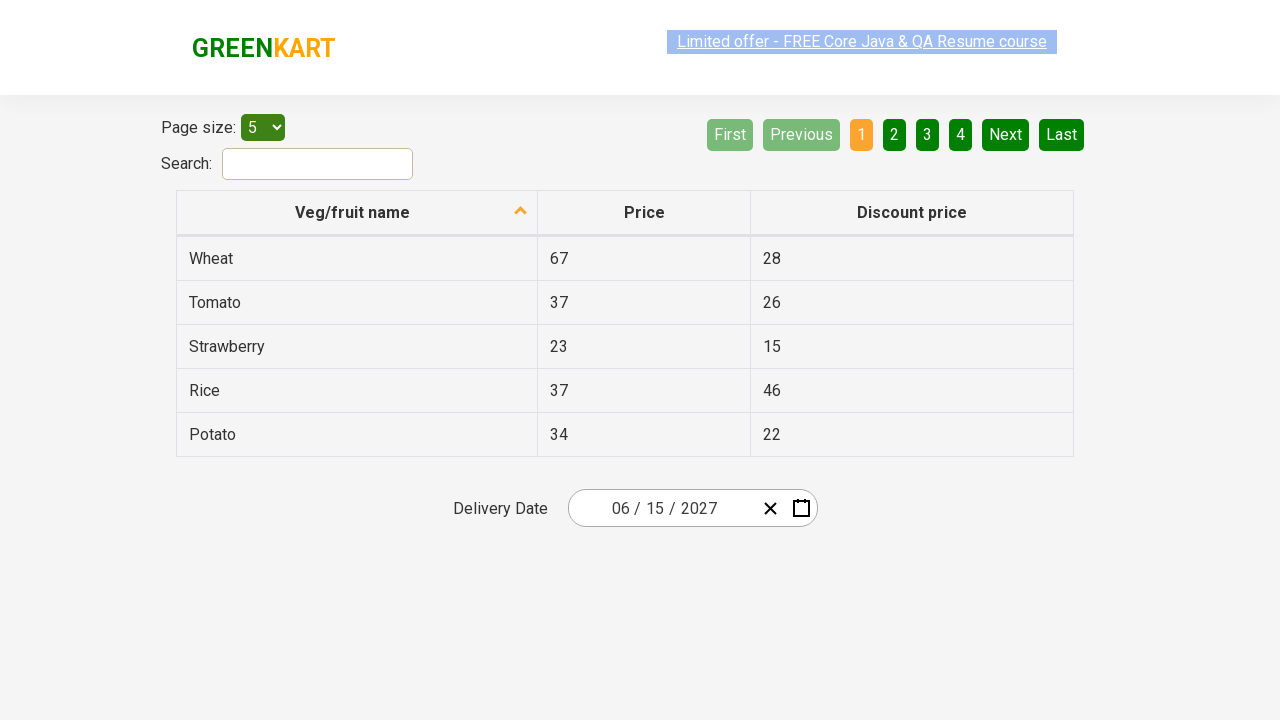

Retrieved all date input elements for verification
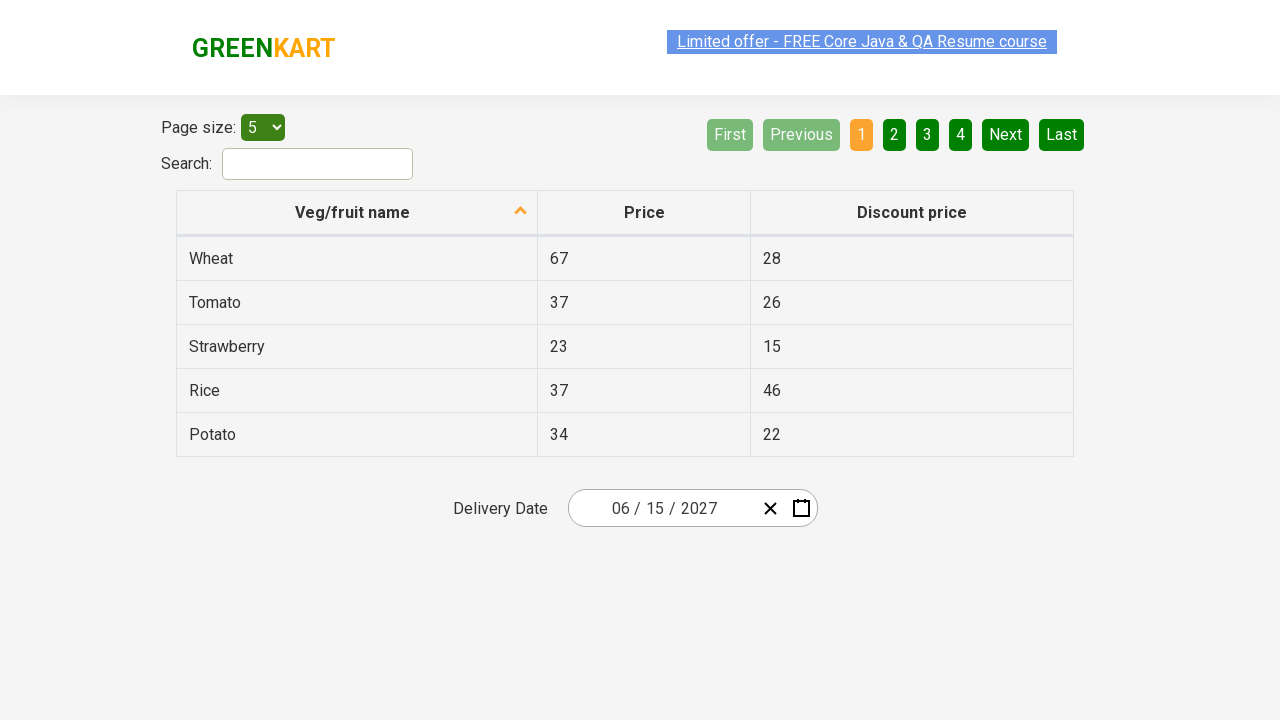

Verified input field 0 has correct value: 6
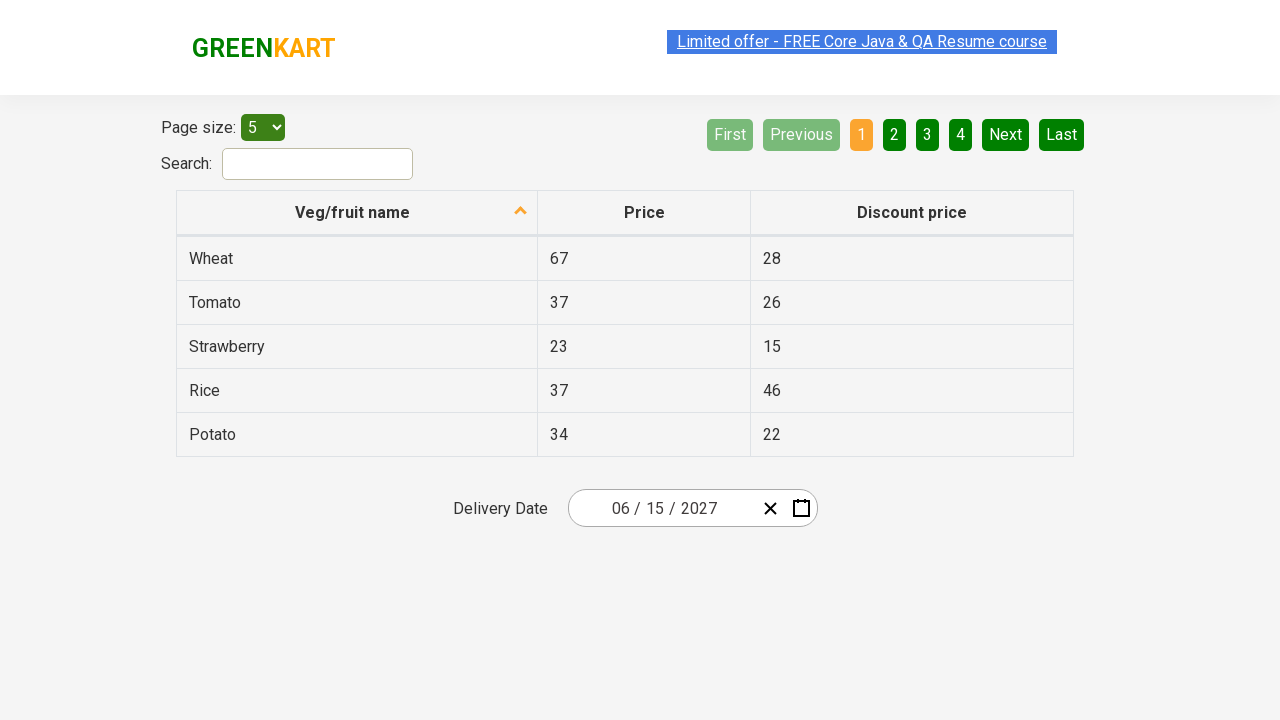

Verified input field 1 has correct value: 15
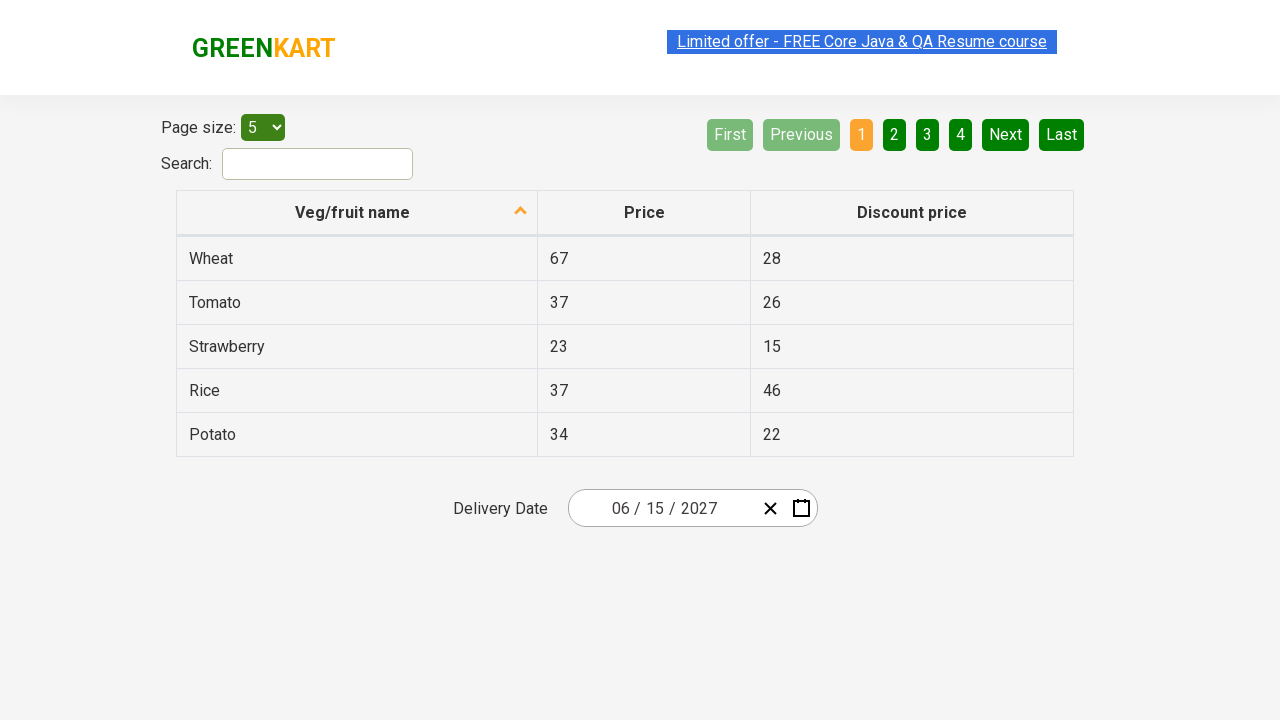

Verified input field 2 has correct value: 2027
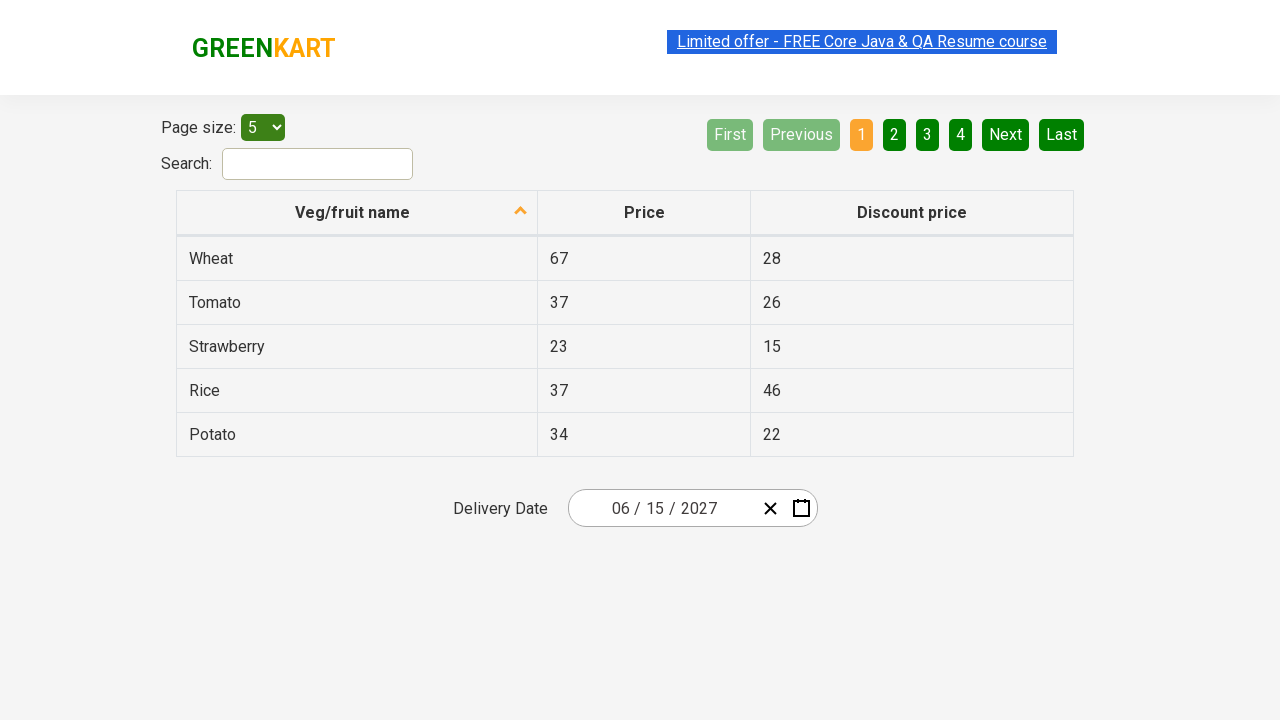

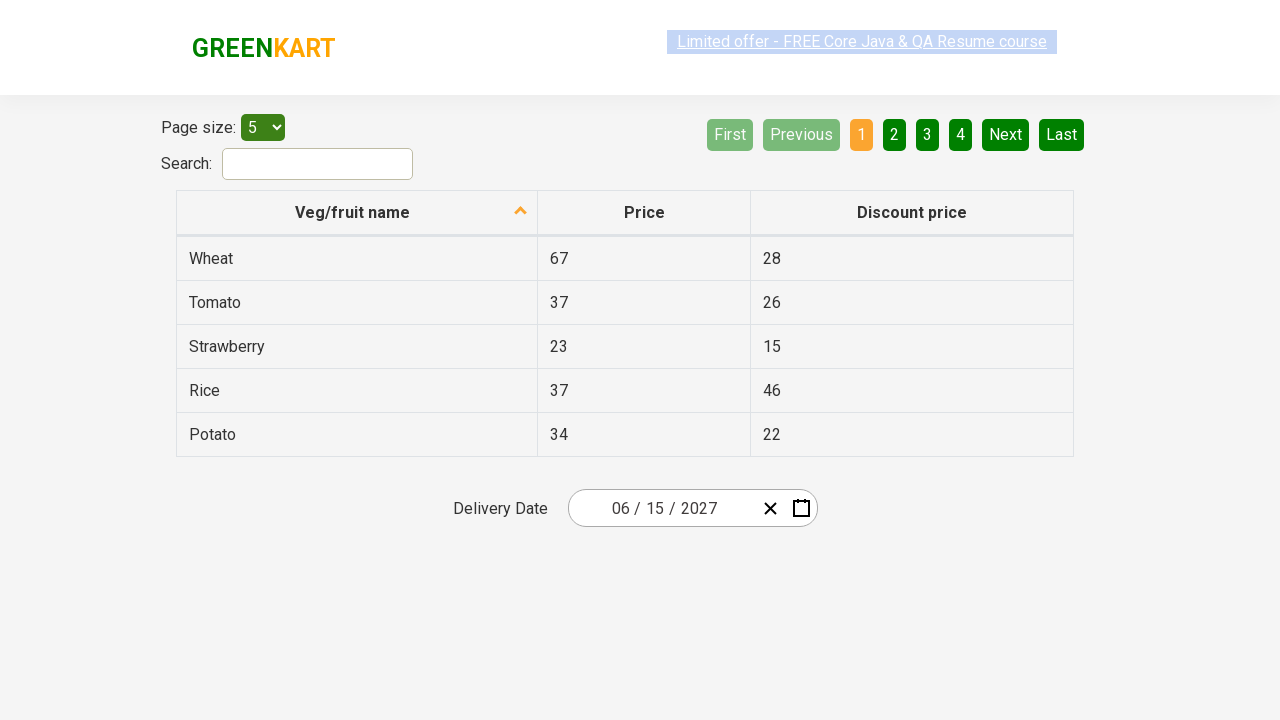